Tests the order status tracking feature by entering an order number and verifying navigation to the tracking page with the order number in the URL

Starting URL: https://qa-scooter.praktikum-services.ru/

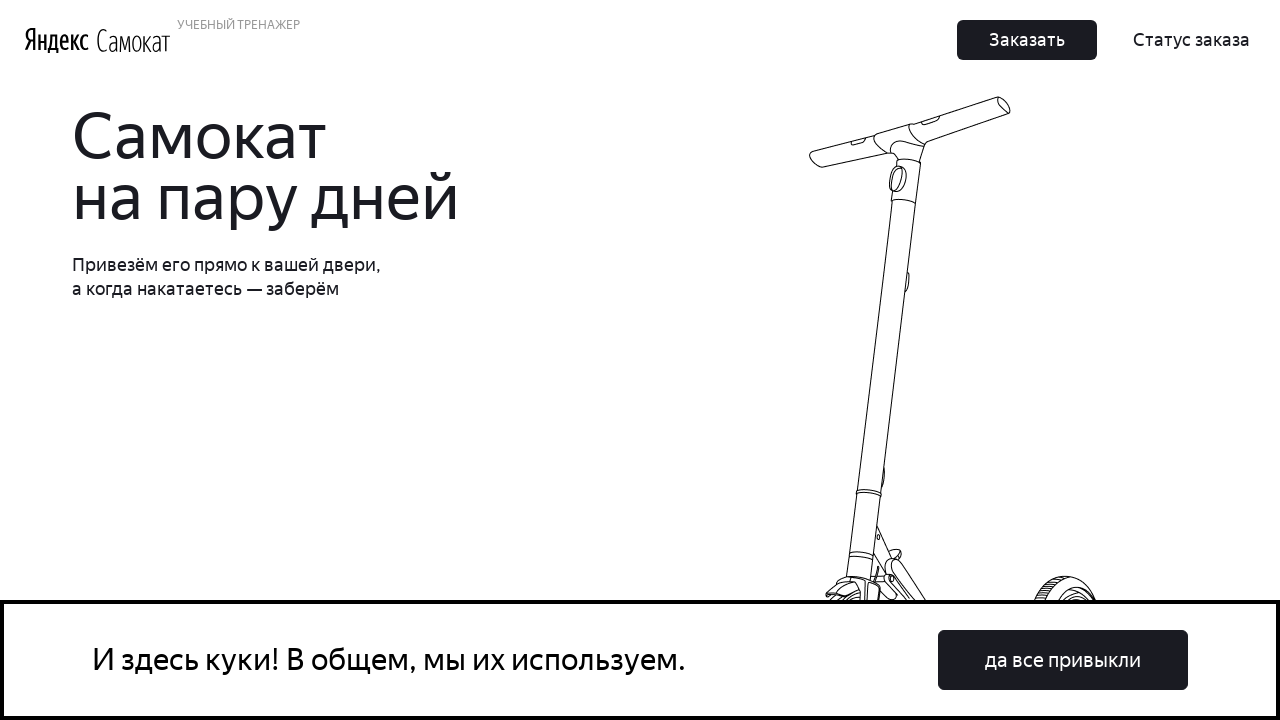

Home page loaded (domcontentloaded)
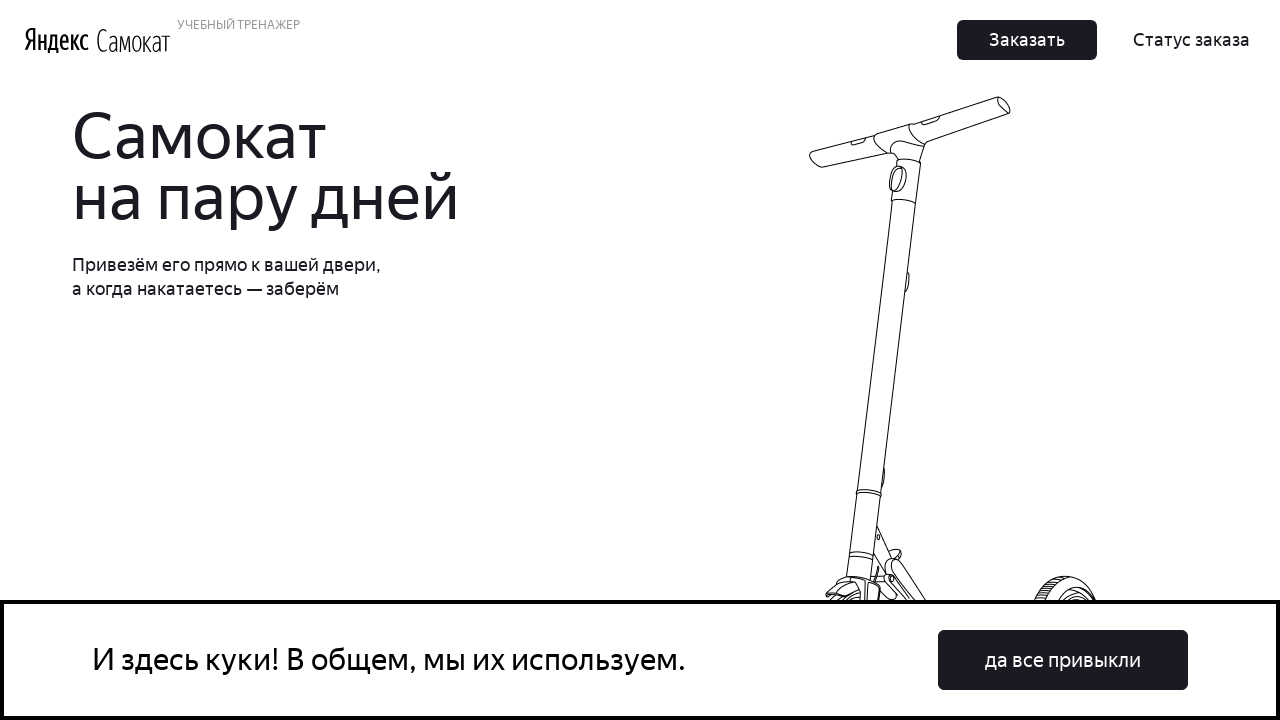

Clicked on 'Статус заказа' (Order Status) button at (1192, 40) on text=Статус заказа
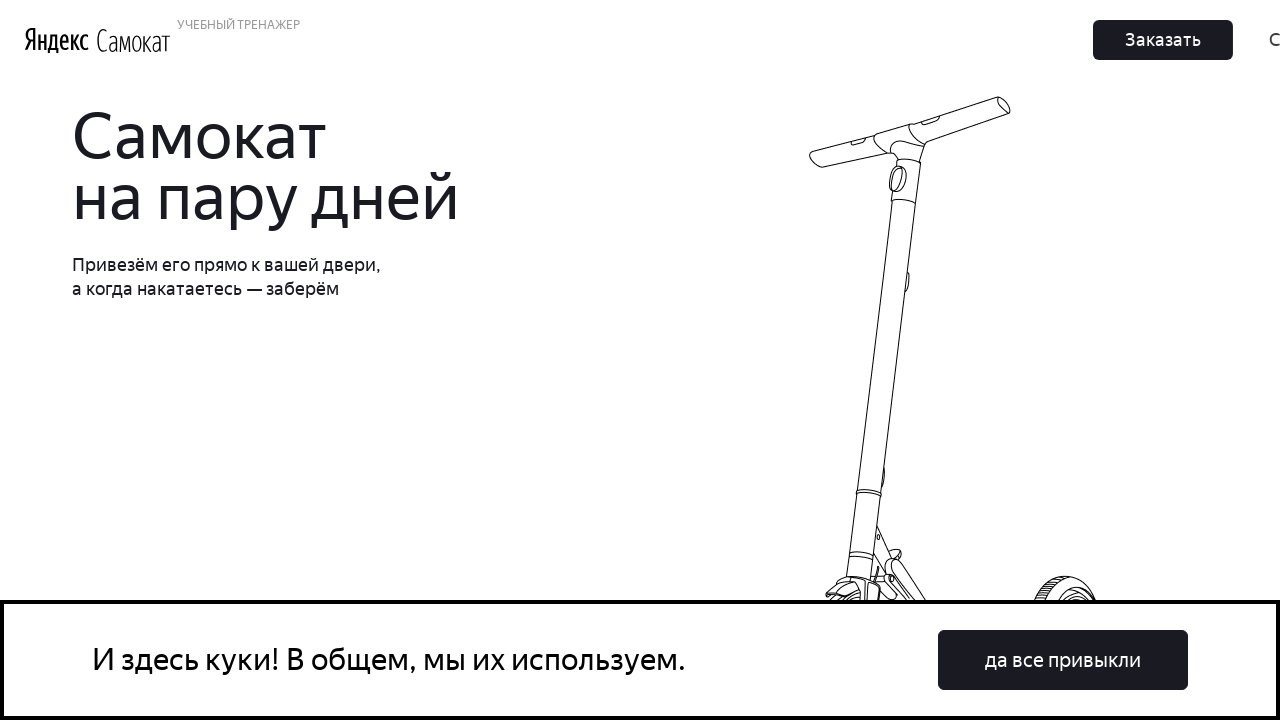

Filled order number field with 'aaaaa' on input[placeholder*='номер']
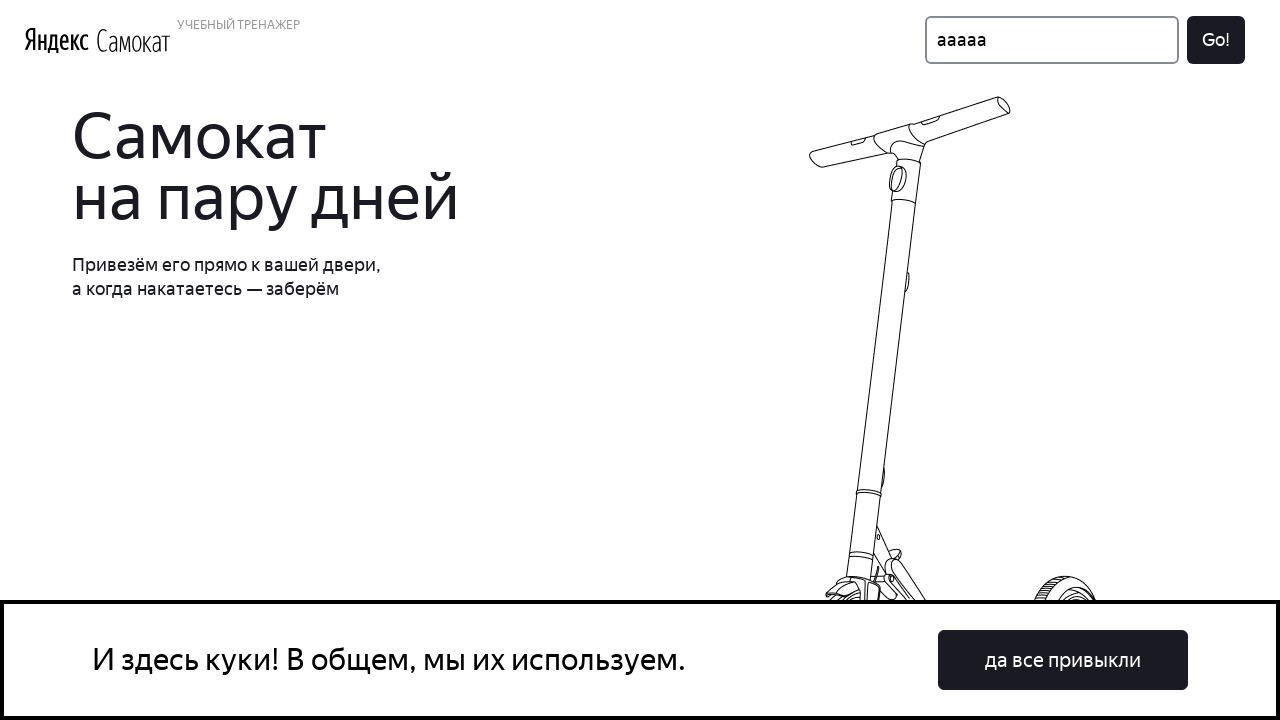

Clicked 'Go' button to search for order at (1216, 40) on text=Go
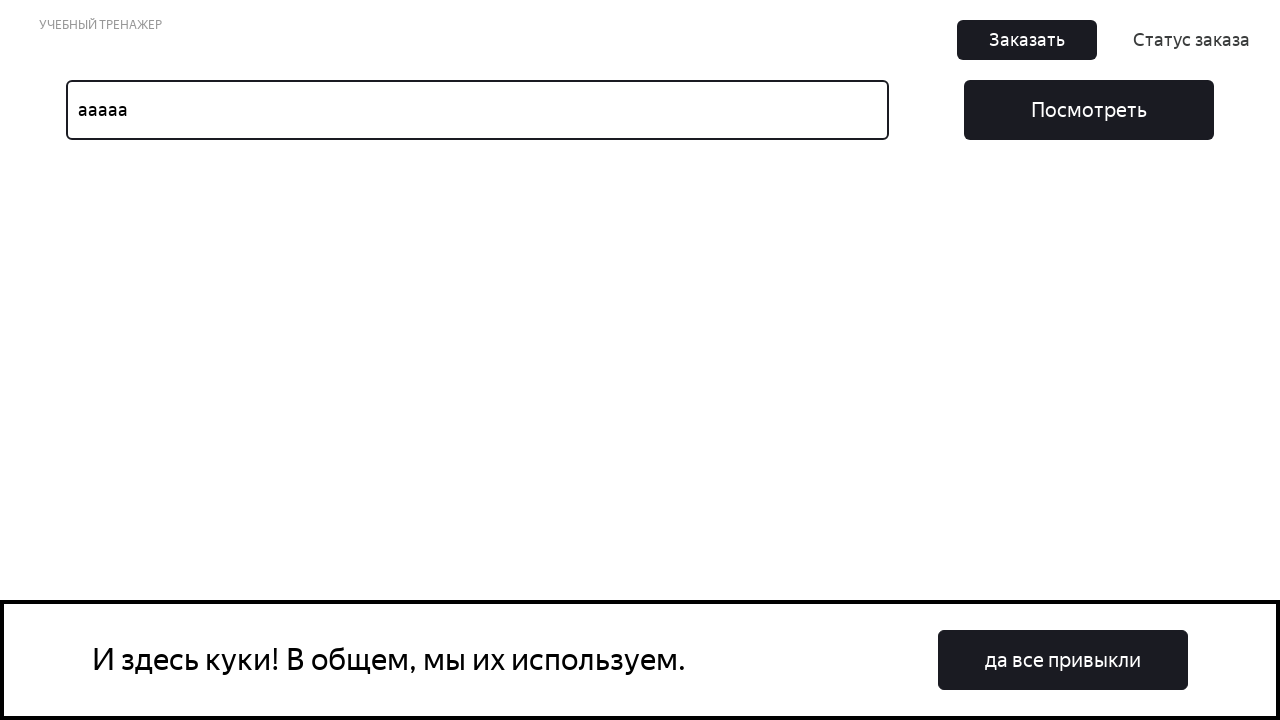

Navigated to order tracking page with order number 'aaaaa' in URL
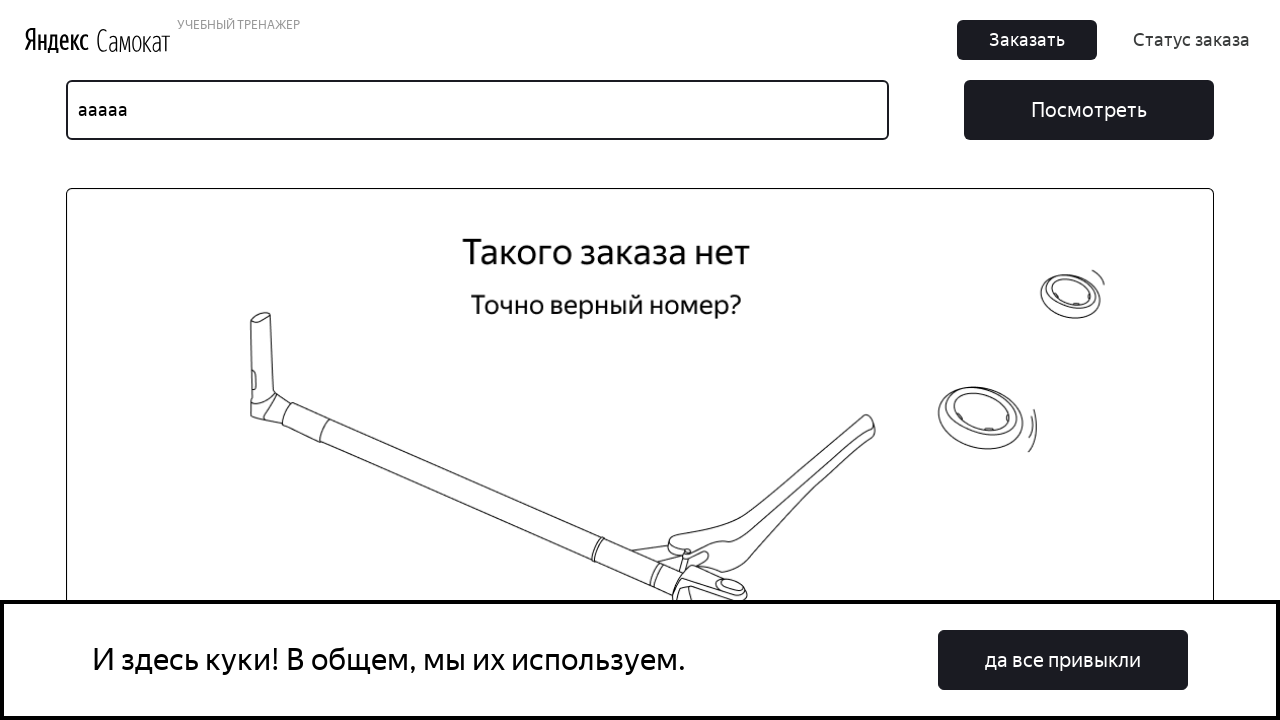

Verified URL matches expected tracking page URL with order number parameter
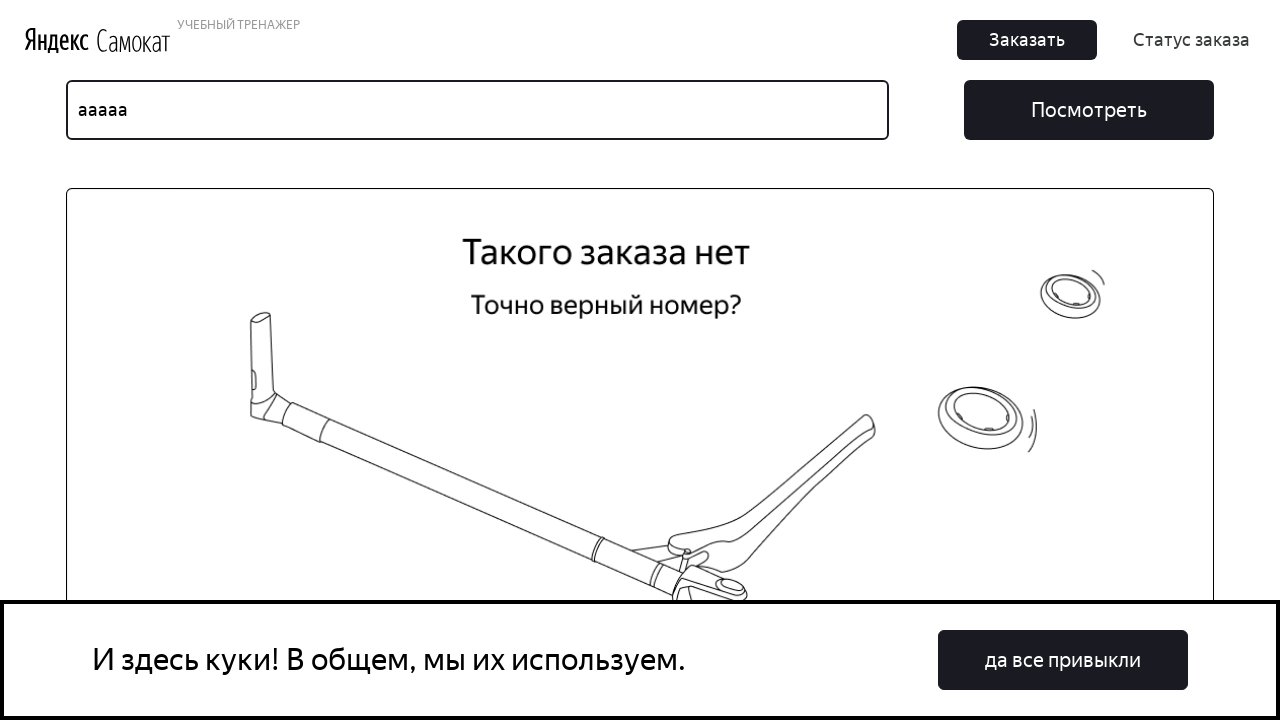

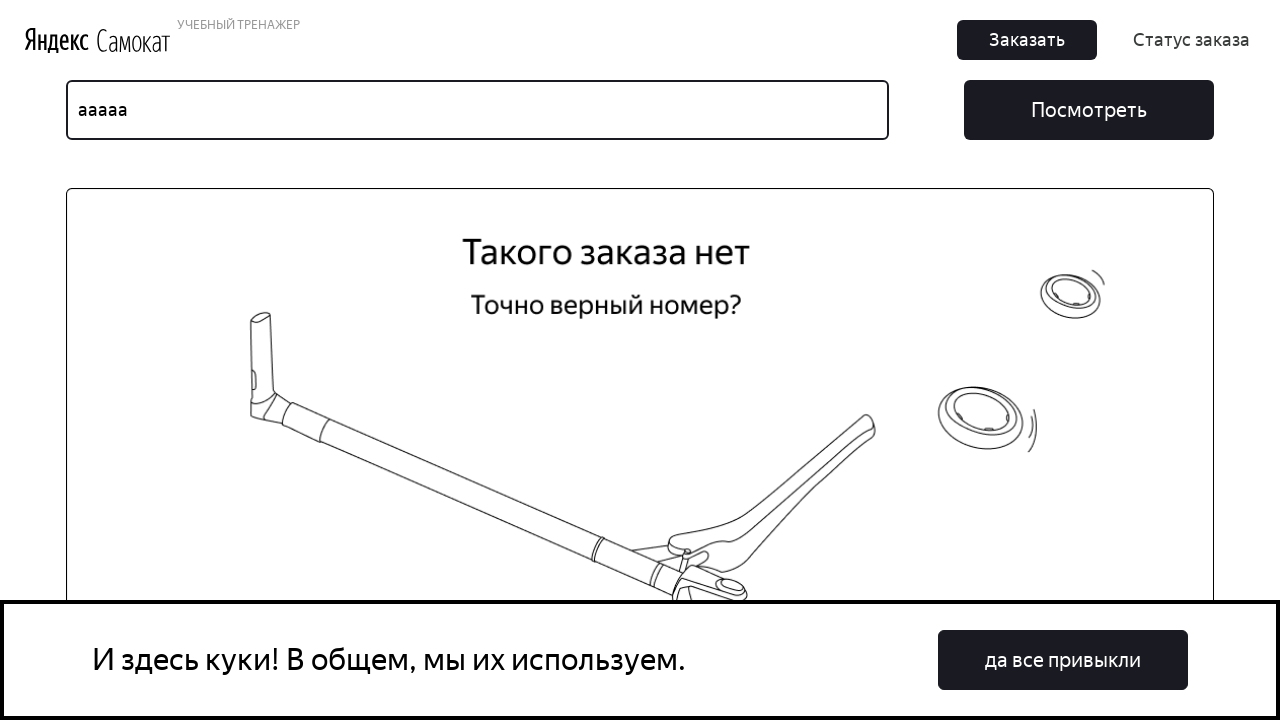